Navigates to the login practice page and verifies the page loads successfully

Starting URL: https://rahulshettyacademy.com/loginpagepractise

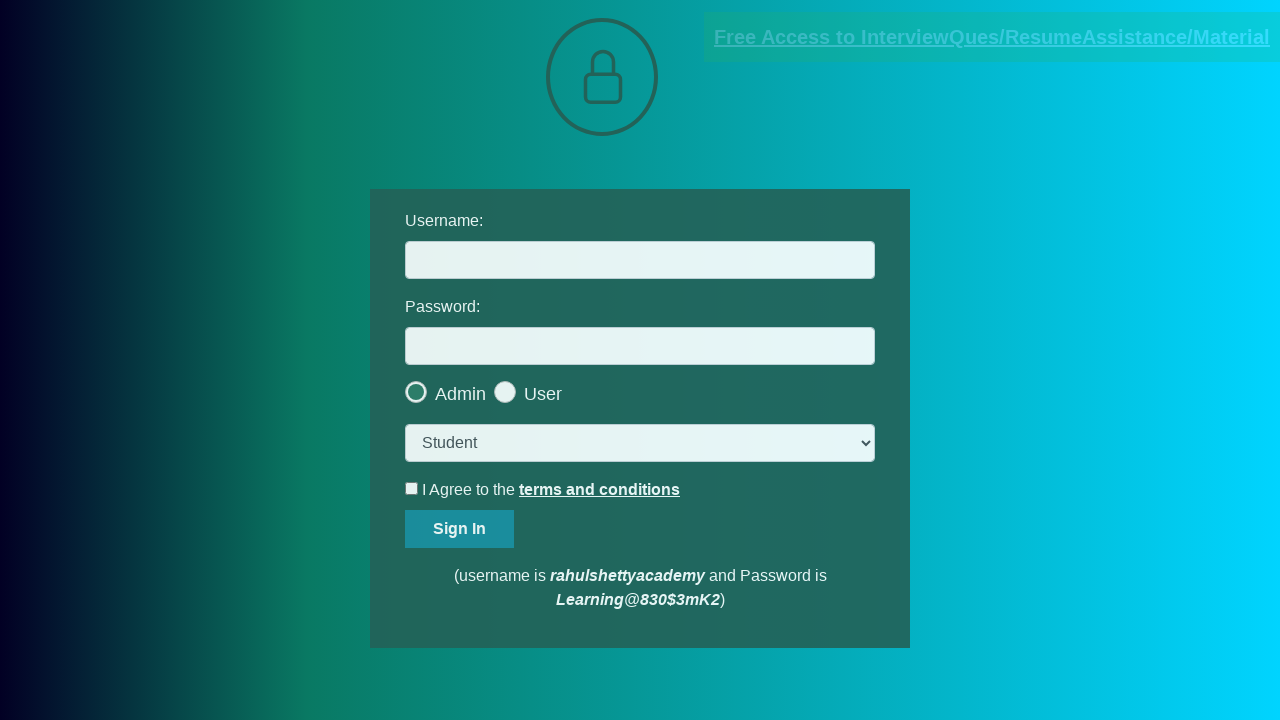

Waited for page DOM content to load
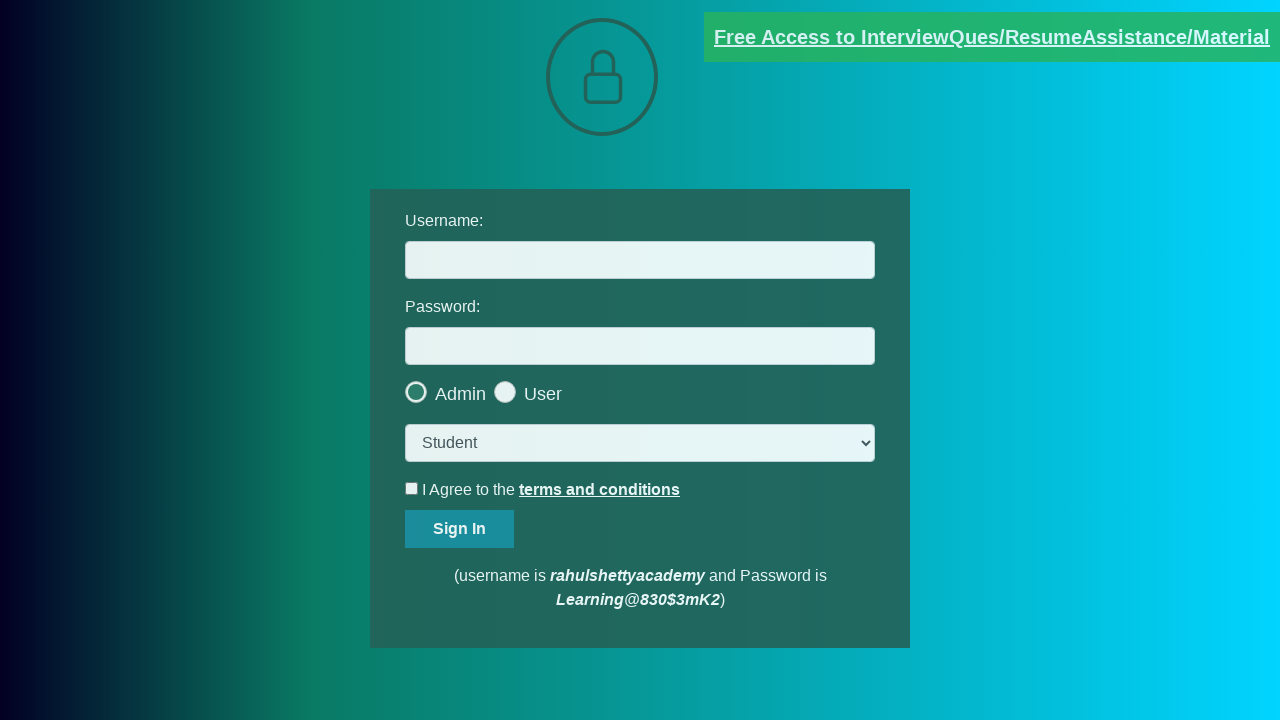

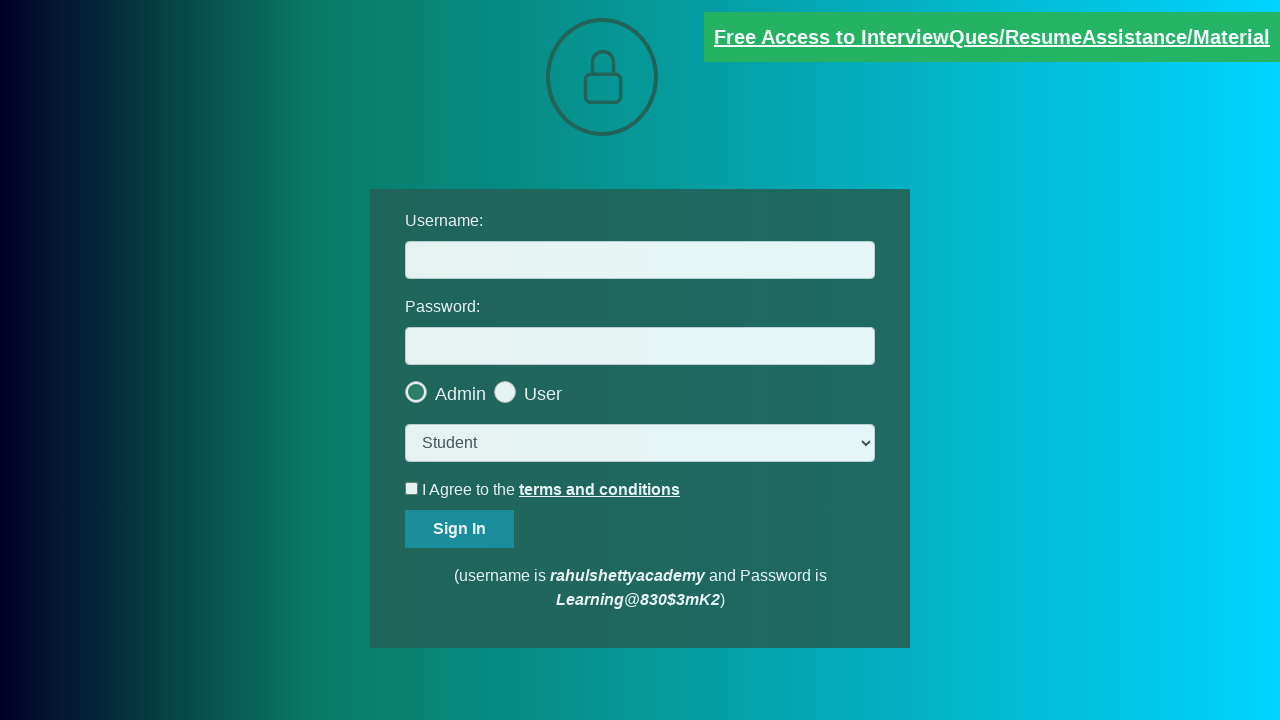